Tests a text box form by filling in name, email, current address fields and submitting the form on the DemoQA practice site.

Starting URL: https://demoqa.com/text-box

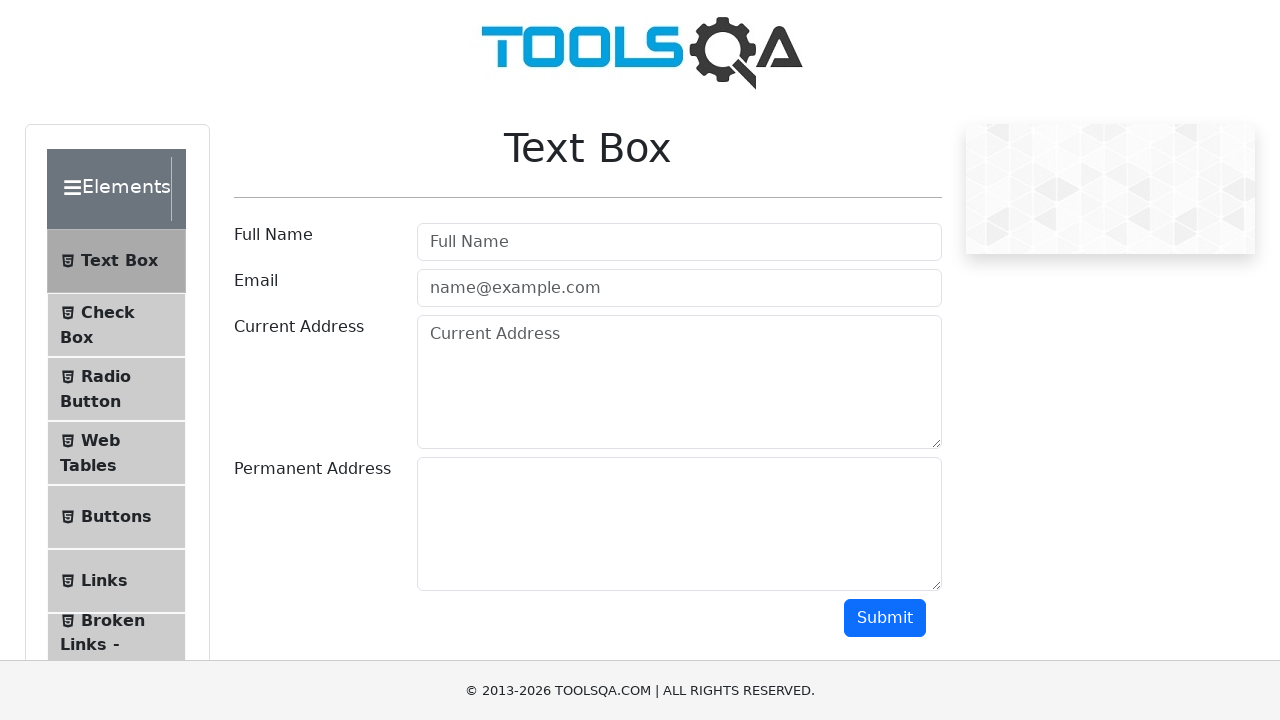

Filled Full Name field with 'Yelena' on #userName
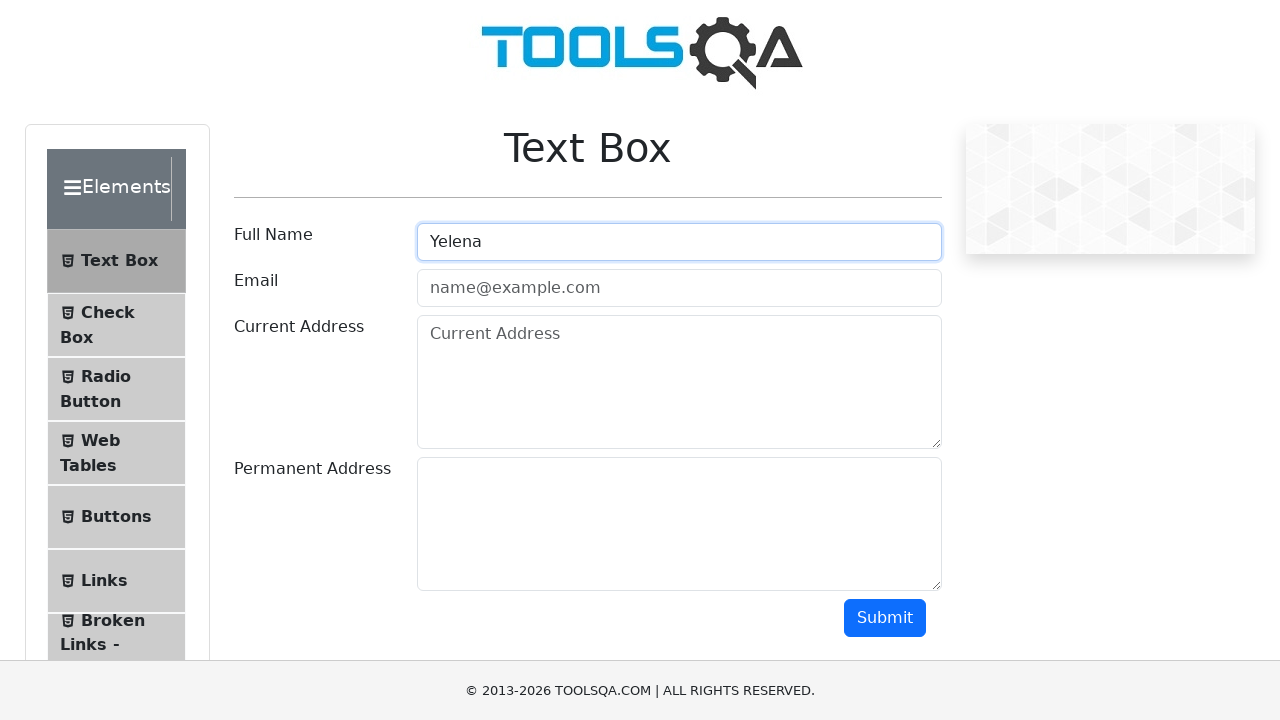

Filled Email field with 'elenatade@gmail.com' on #userEmail
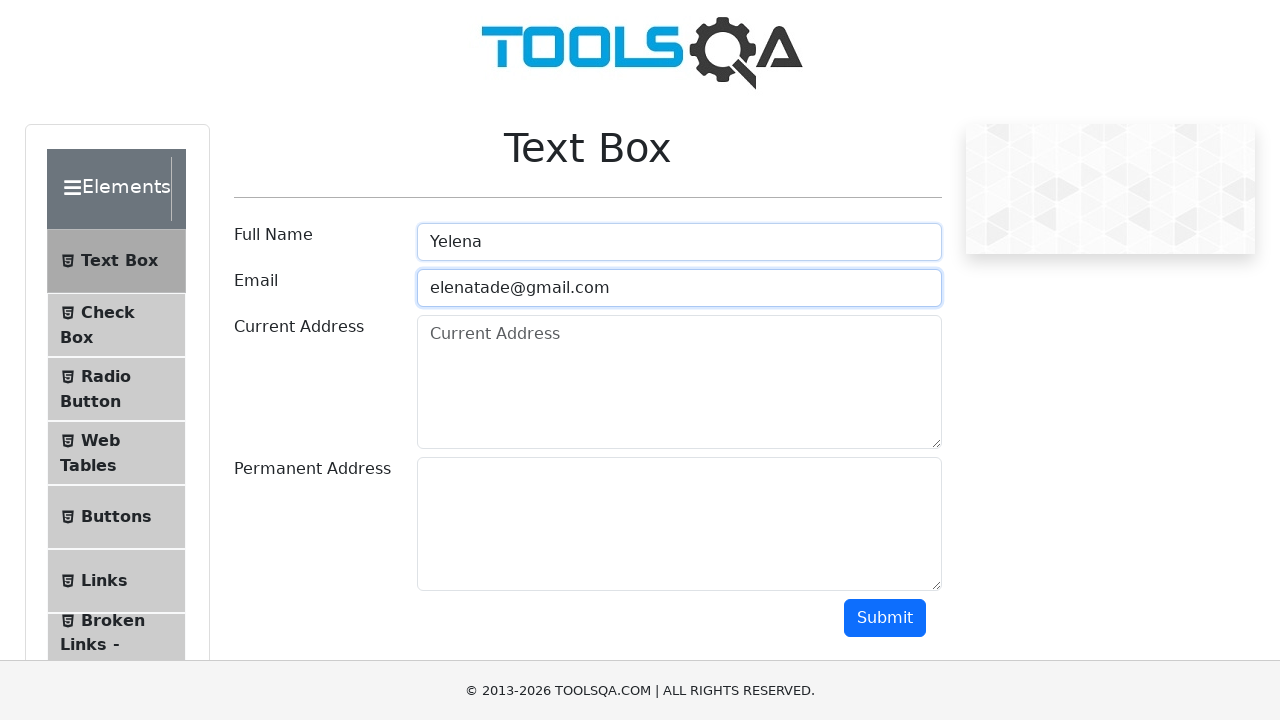

Filled Current Address field with 'Yerevan' on #currentAddress
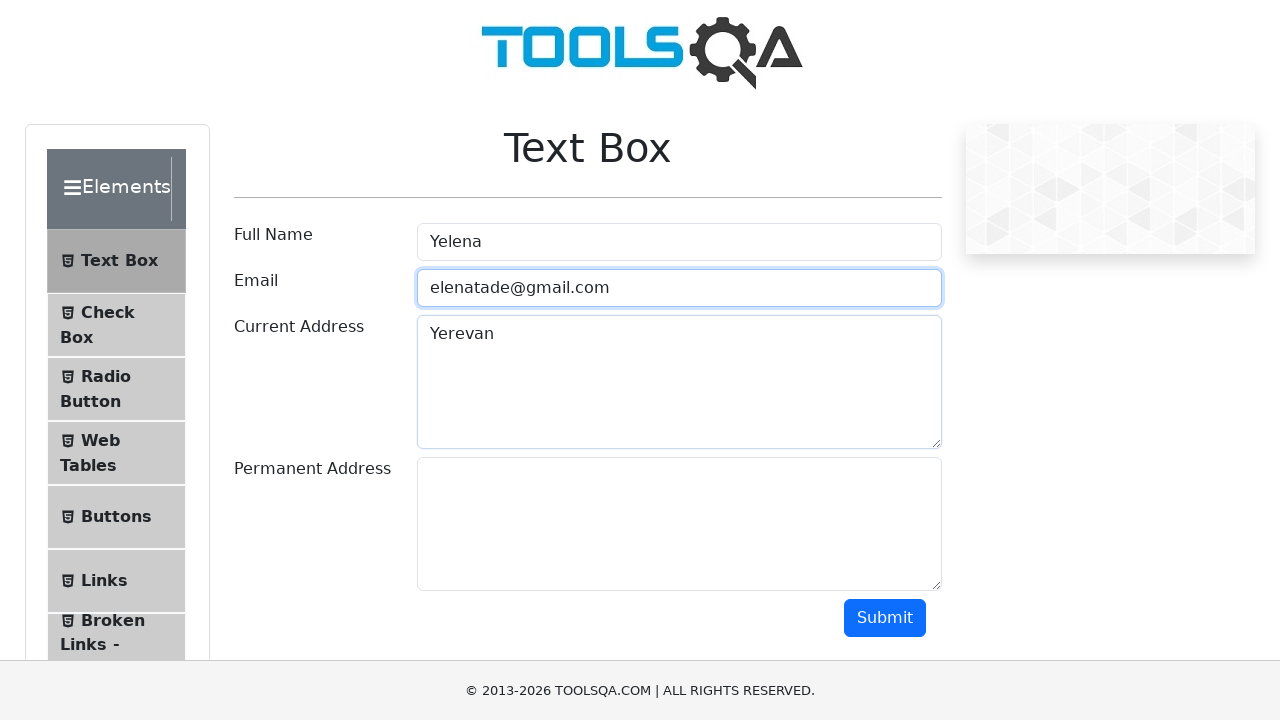

Clicked Submit button to submit form at (885, 618) on #submit
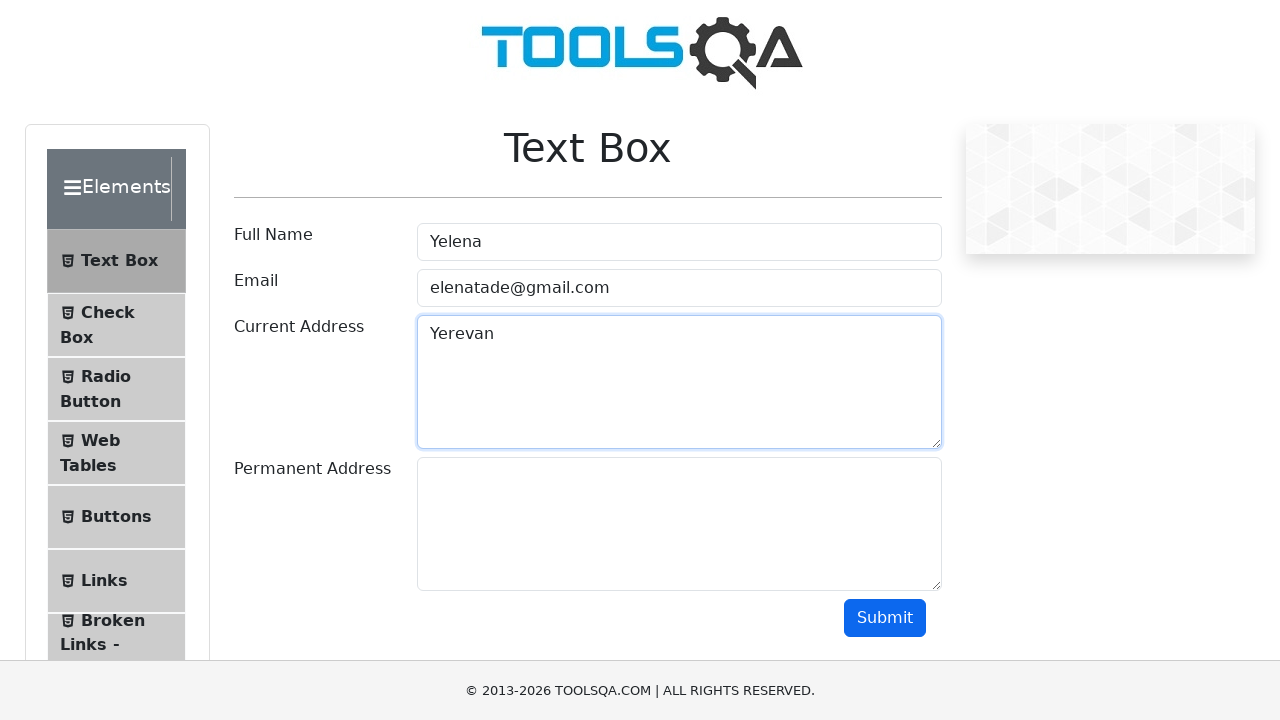

Form submission confirmed - output appeared
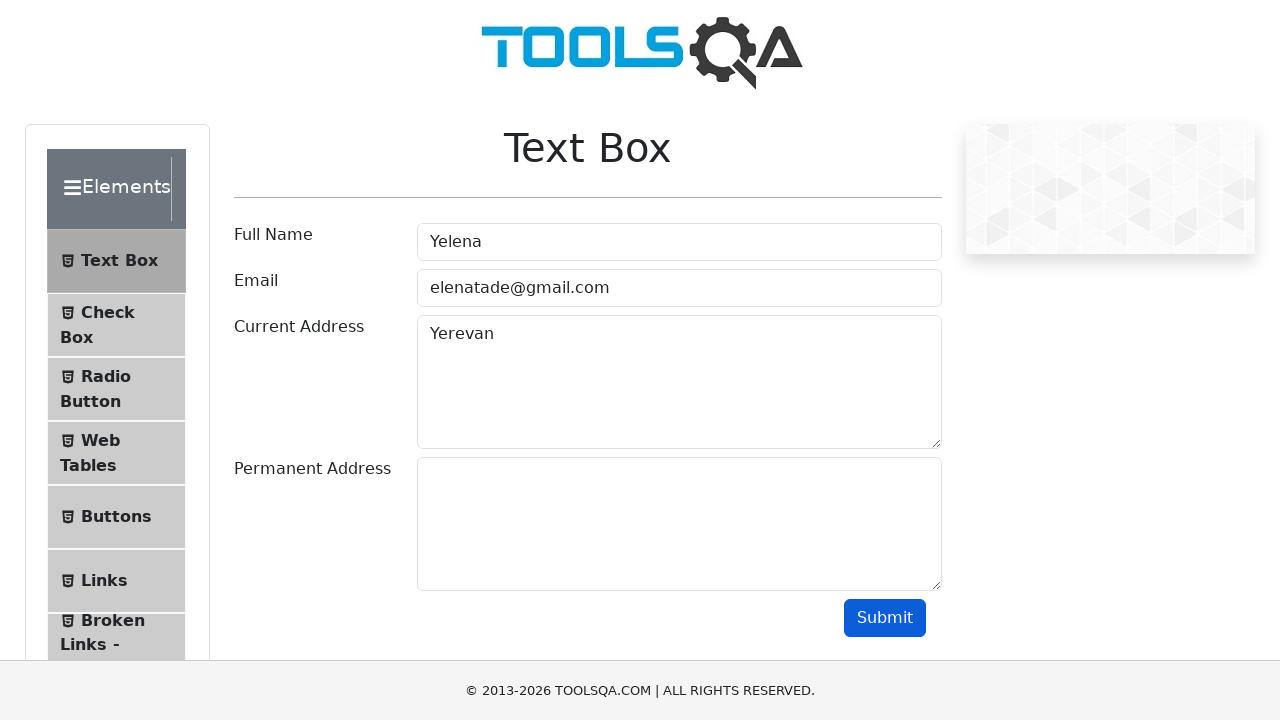

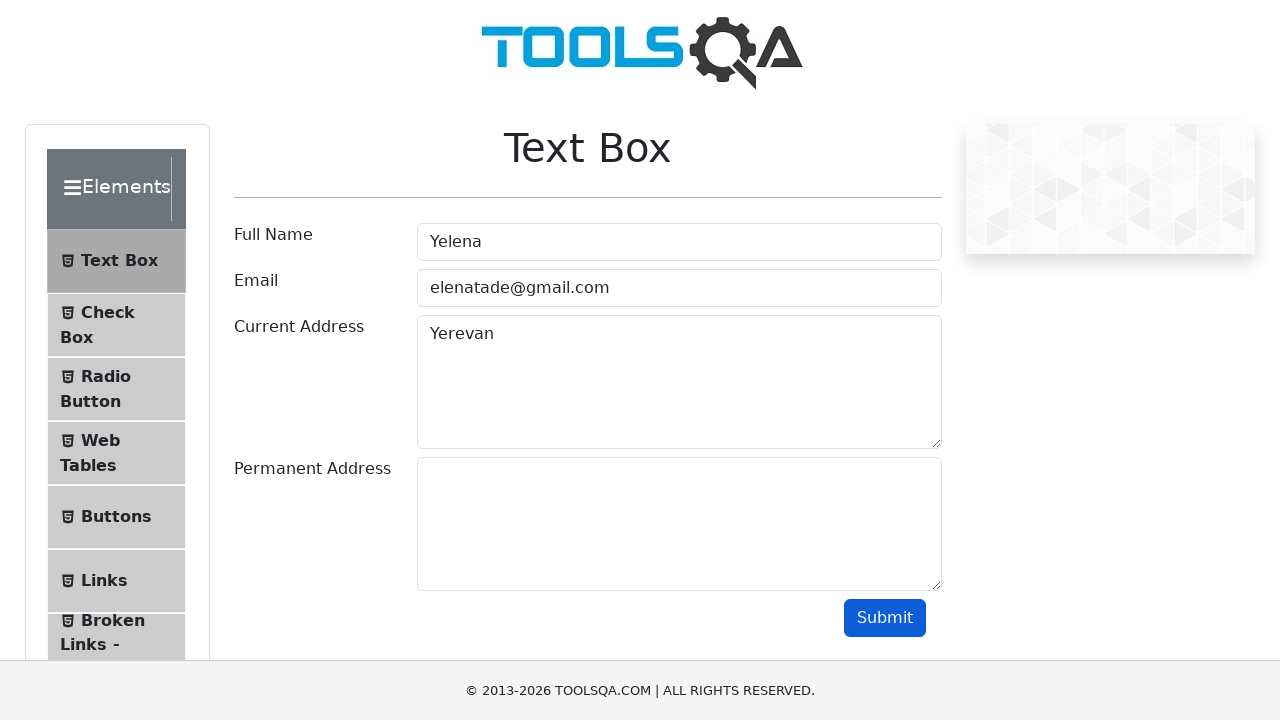